Tests locating an element by XPath on a Selenium practice page and fills a mobile number field with a test value

Starting URL: https://www.tutorialspoint.com/selenium/practice/selenium_automation_practice.php

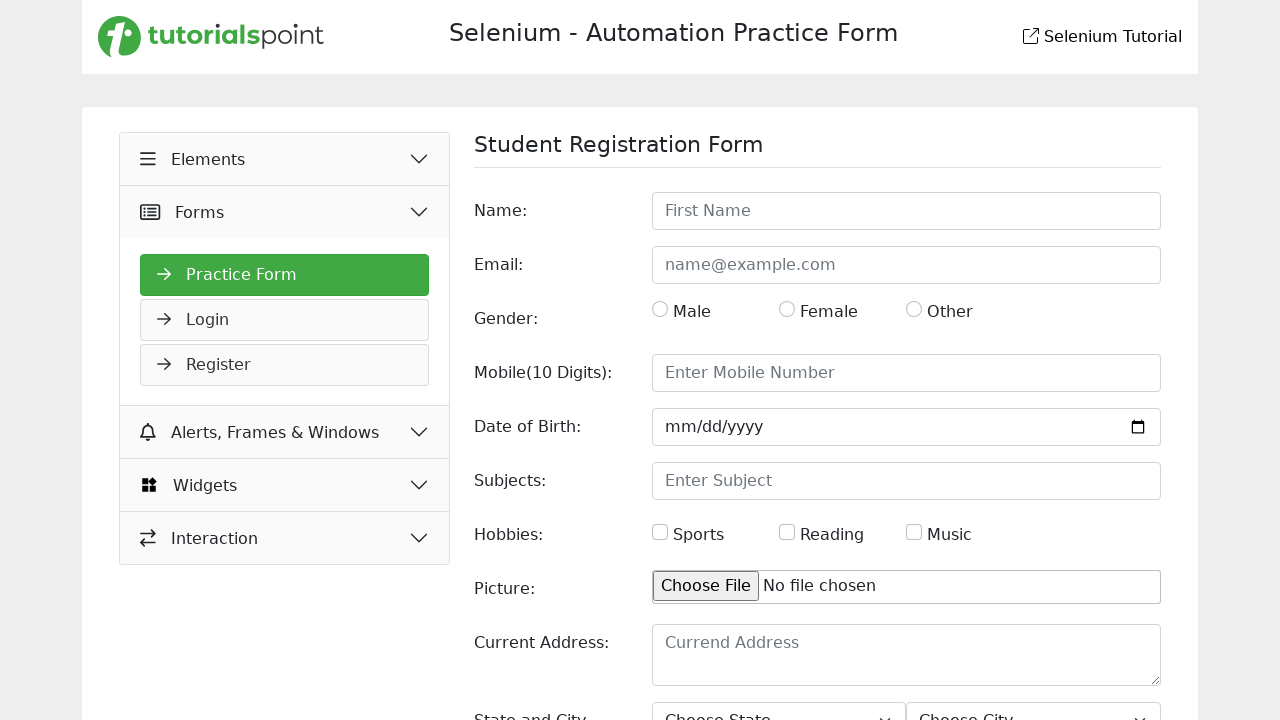

Navigated to Selenium practice page
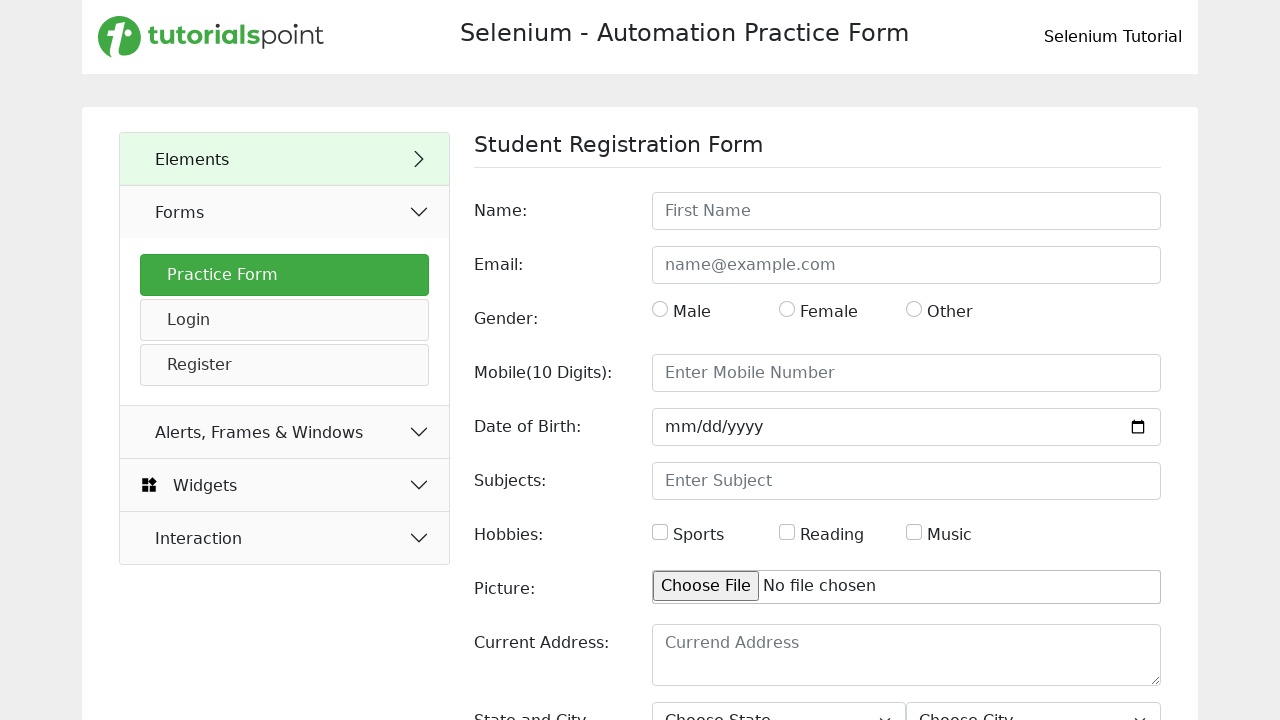

Located mobile number field by XPath and filled with test value '9876543210' on (//input[@id='mobile'])[1]
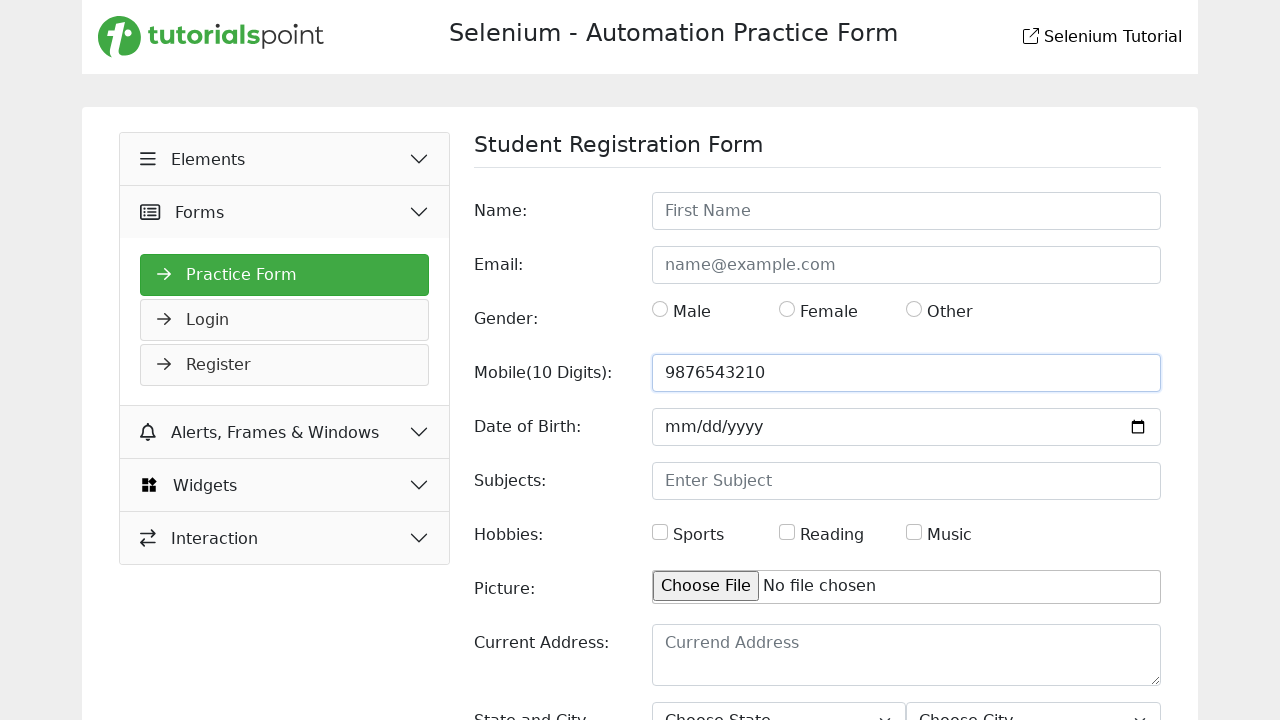

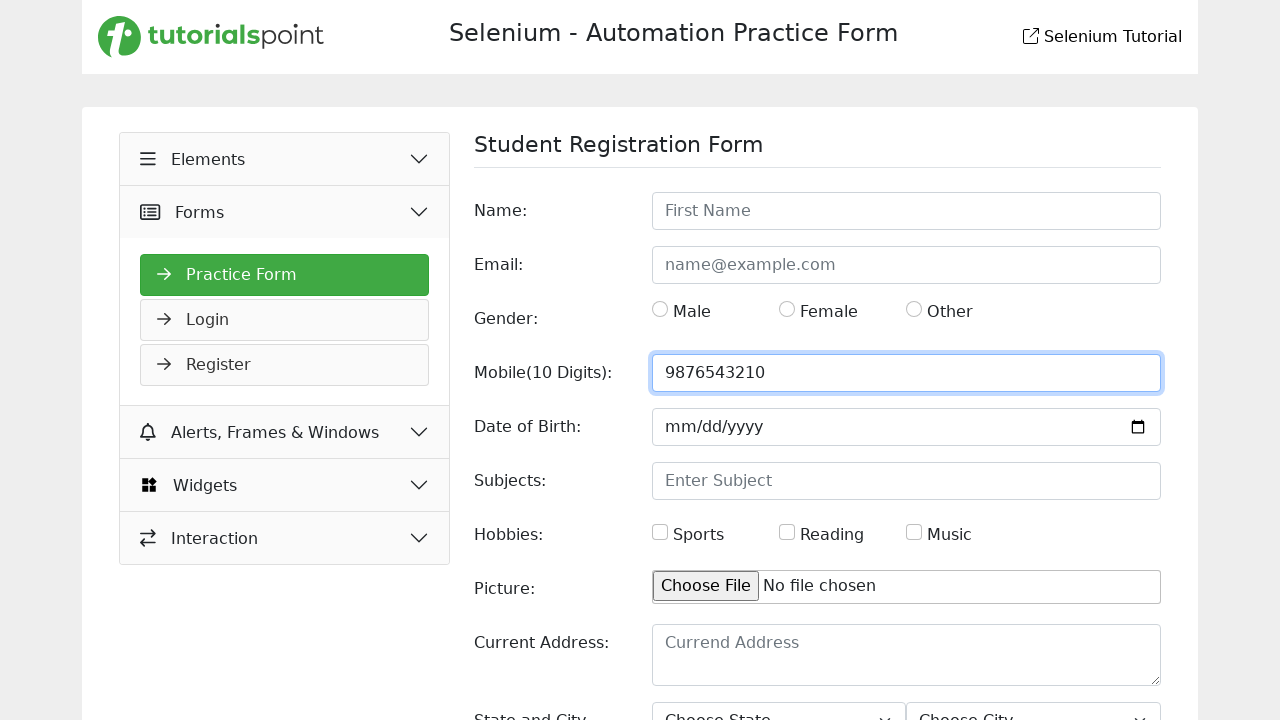